Tests click and hold functionality on a demo page by locating a circle element and performing a click-and-hold action on it.

Starting URL: https://demoapps.qspiders.com/ui/clickHold?sublist=0

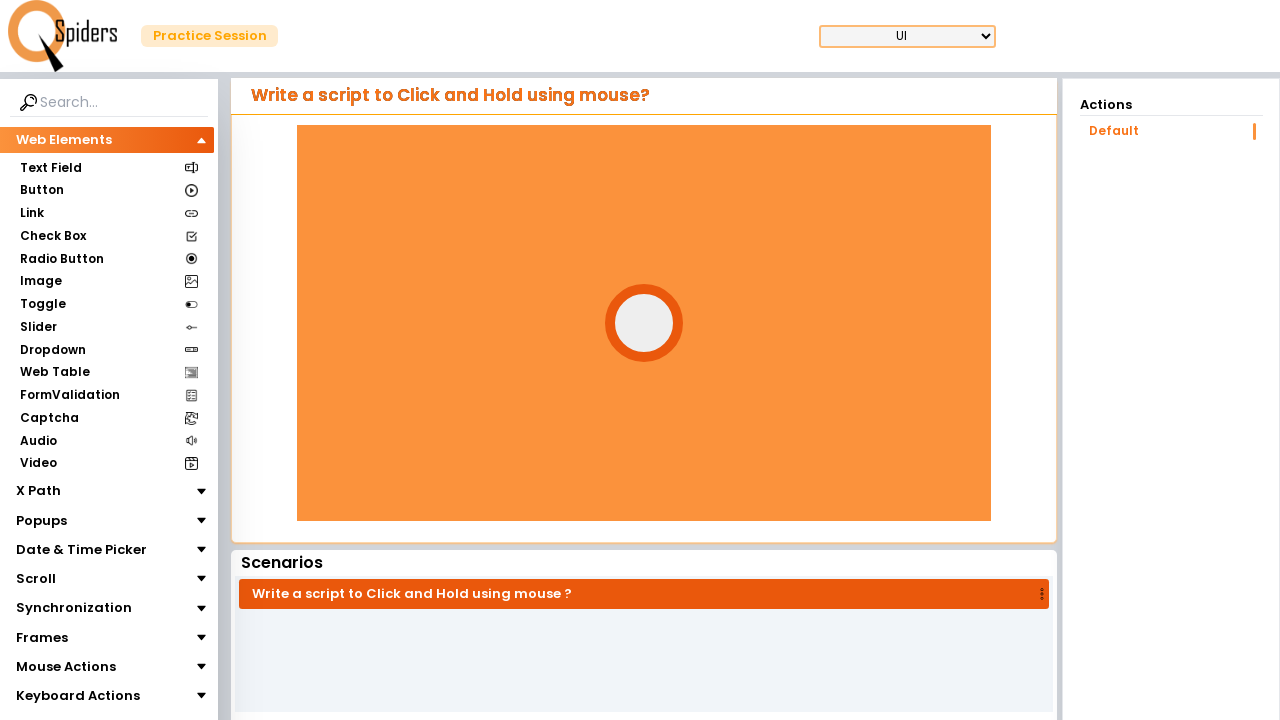

Circle element became visible
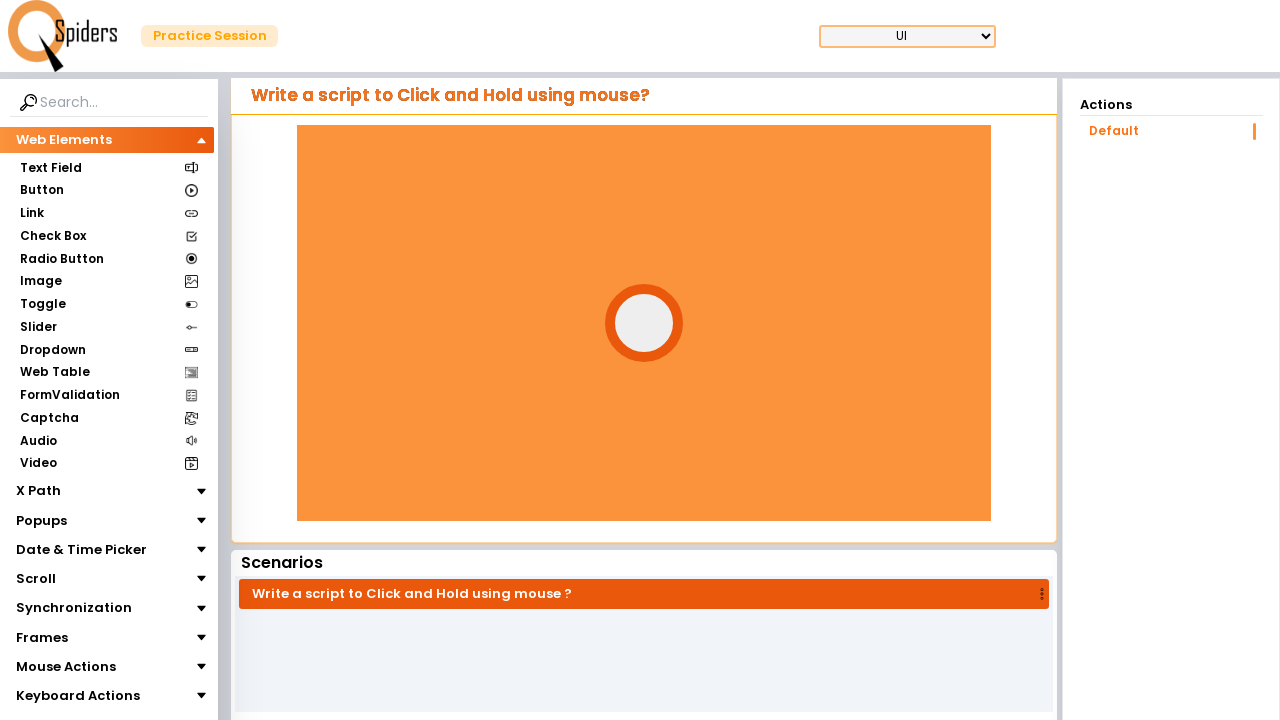

Performed click and hold action on circle element for 1 second at (644, 323) on #circle
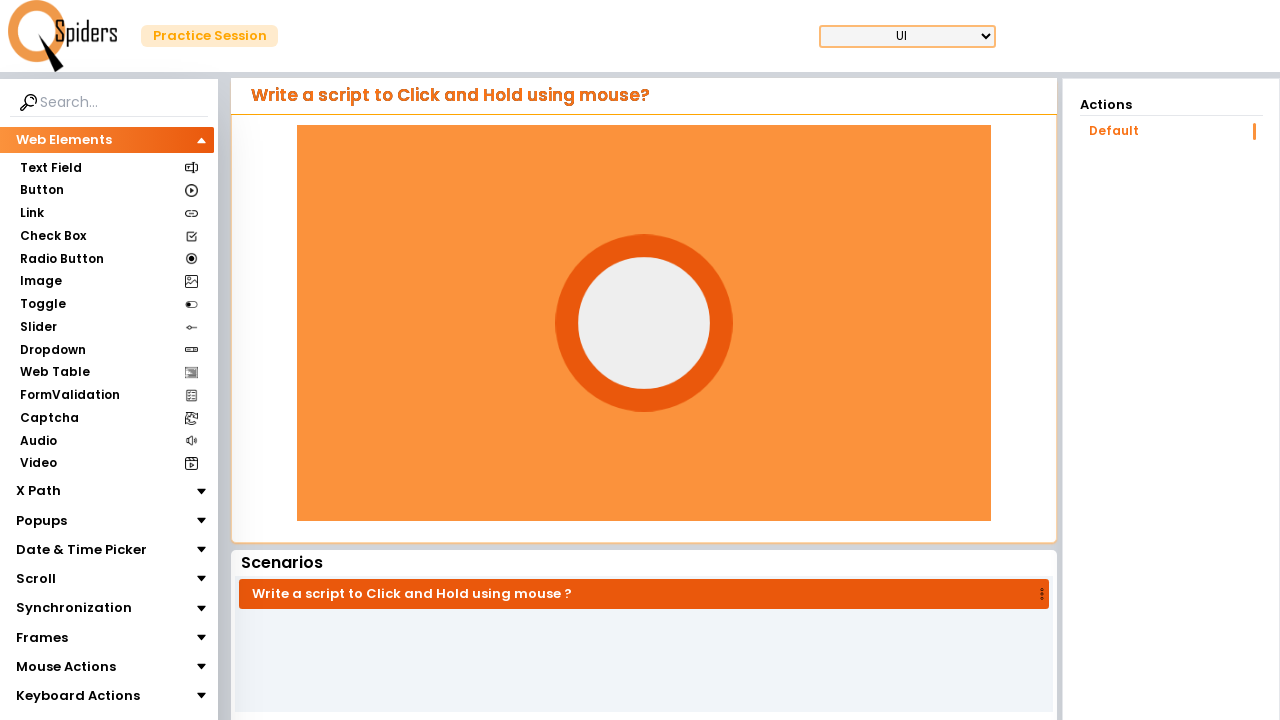

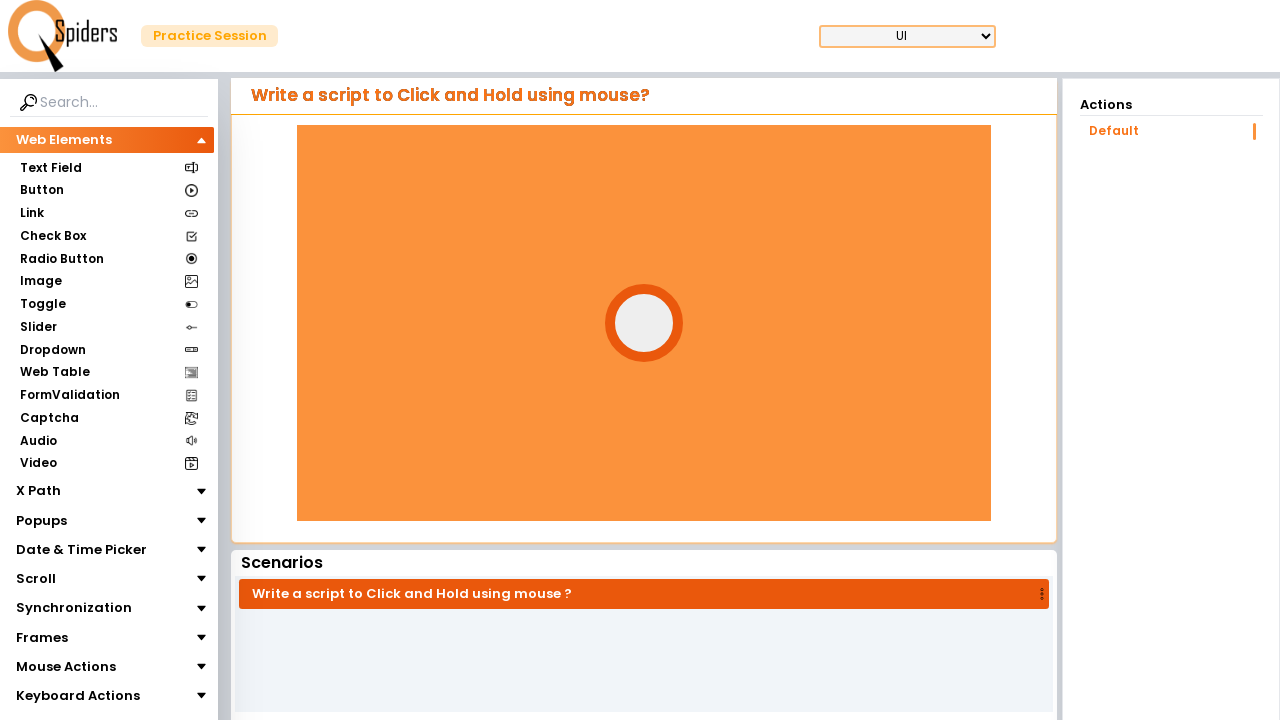